Clicks on the 'Dropdown menu' link and verifies the page URL and title

Starting URL: https://bonigarcia.dev/selenium-webdriver-java/

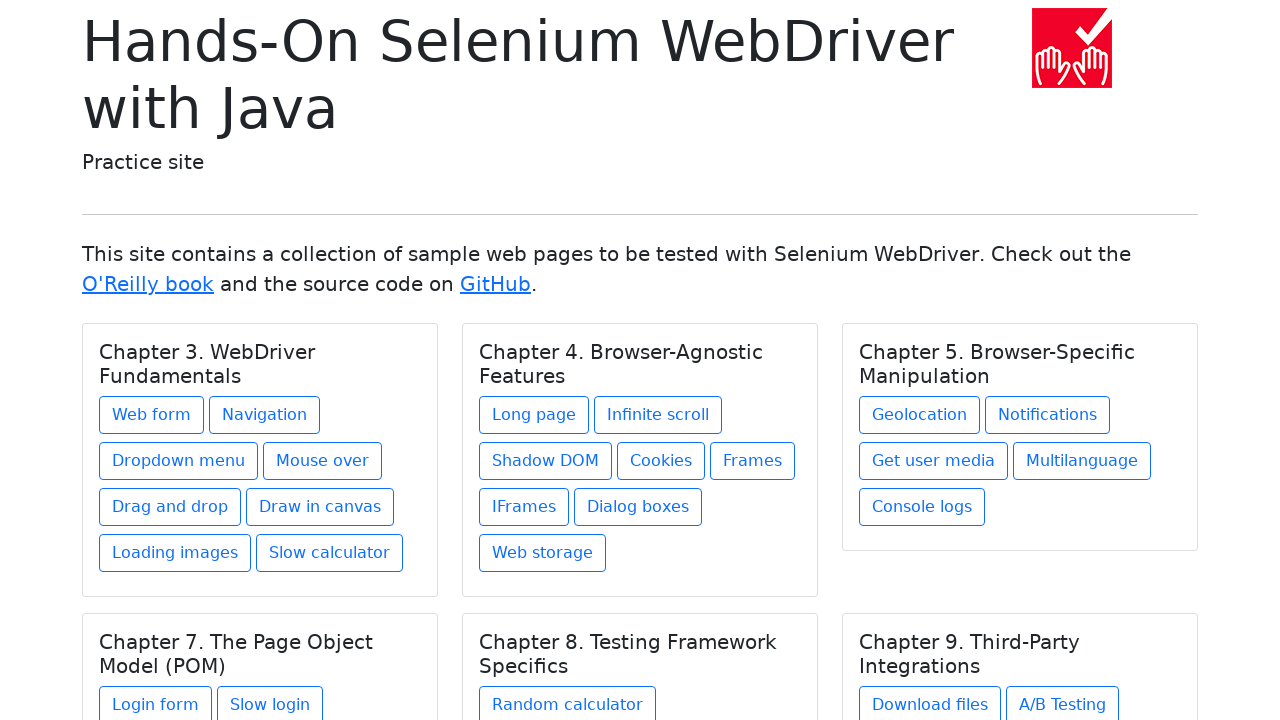

Clicked on the 'Dropdown menu' link at (178, 461) on xpath=//h5[text()='Chapter 3. WebDriver Fundamentals']/../a[contains(@href,'drop
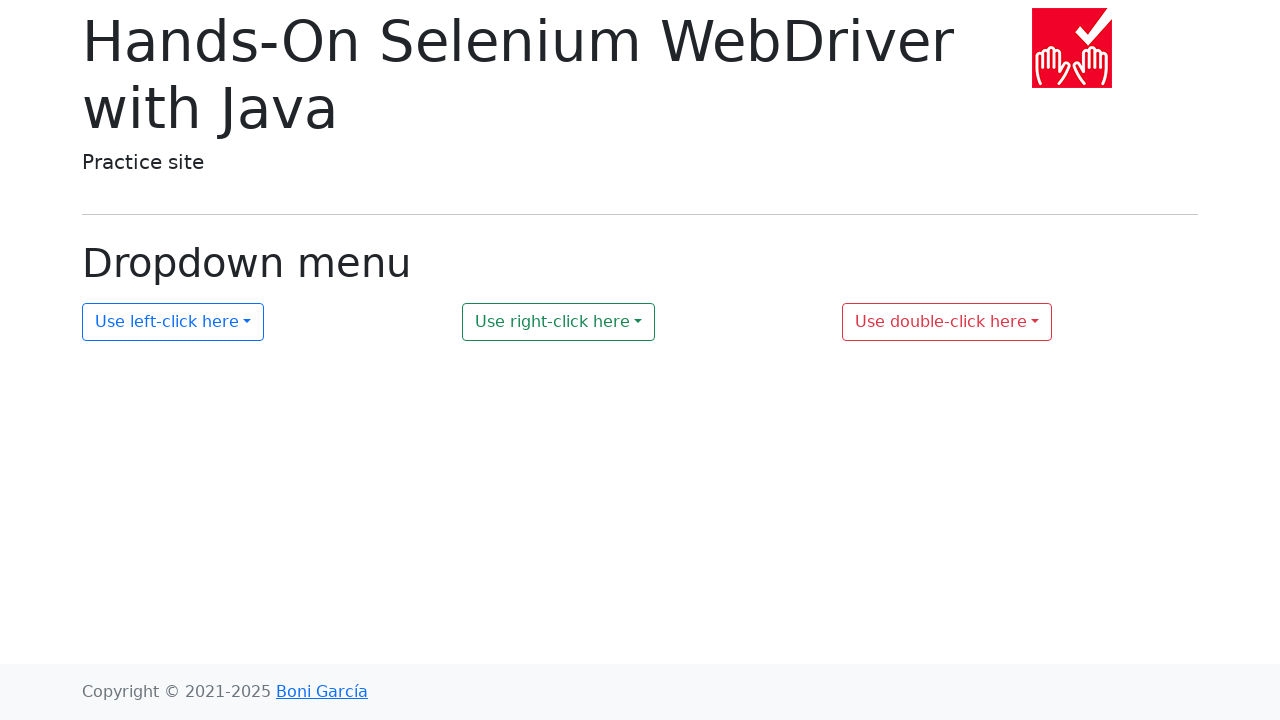

Verified page loaded with 'Dropdown menu' heading
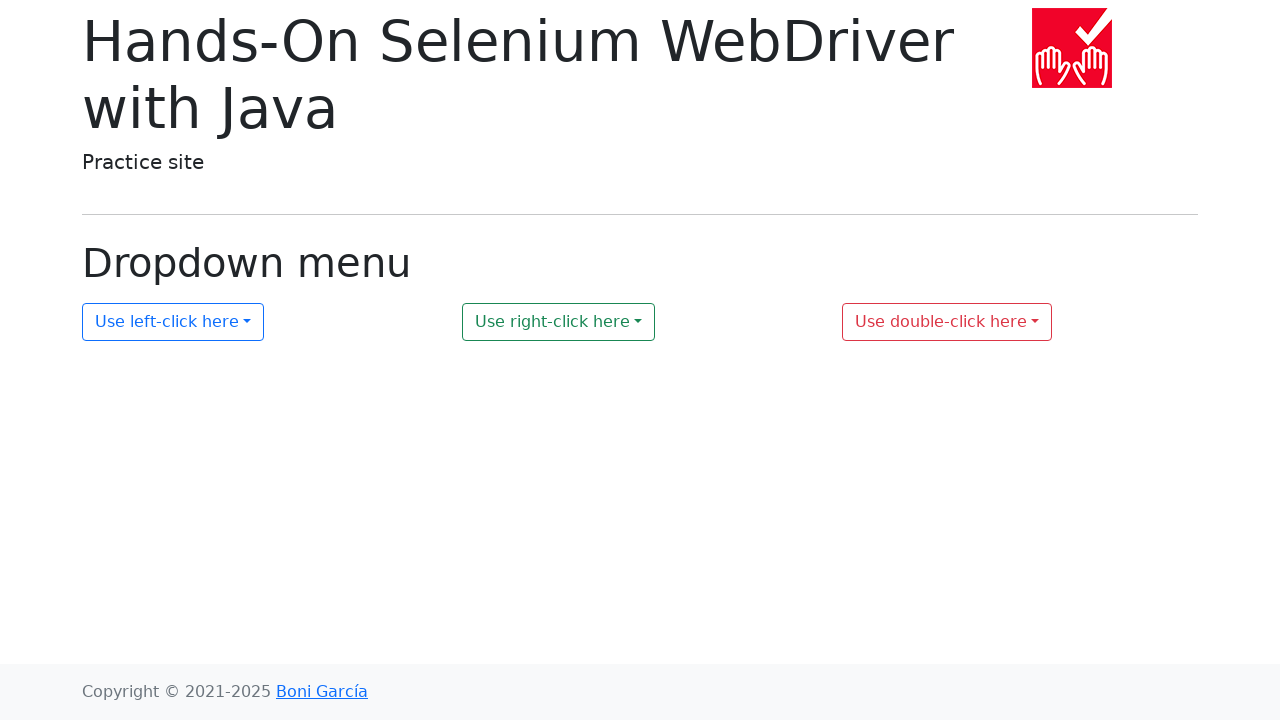

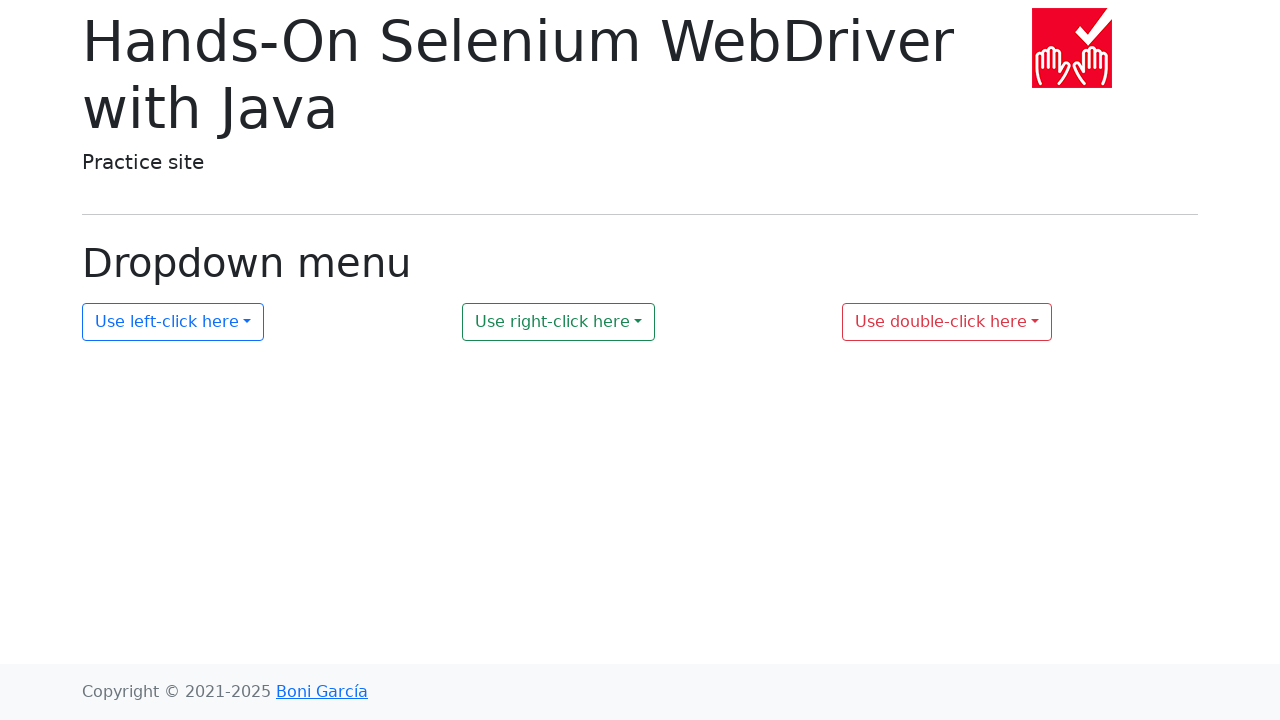